Navigates to the MQL5 economic calendar page for ISM Non-Manufacturing PMI and clicks on the History tab to view historical data, then verifies the export button is present.

Starting URL: https://www.mql5.com/en/economic-calendar/united-states/ism-non-manufacturing-pmi

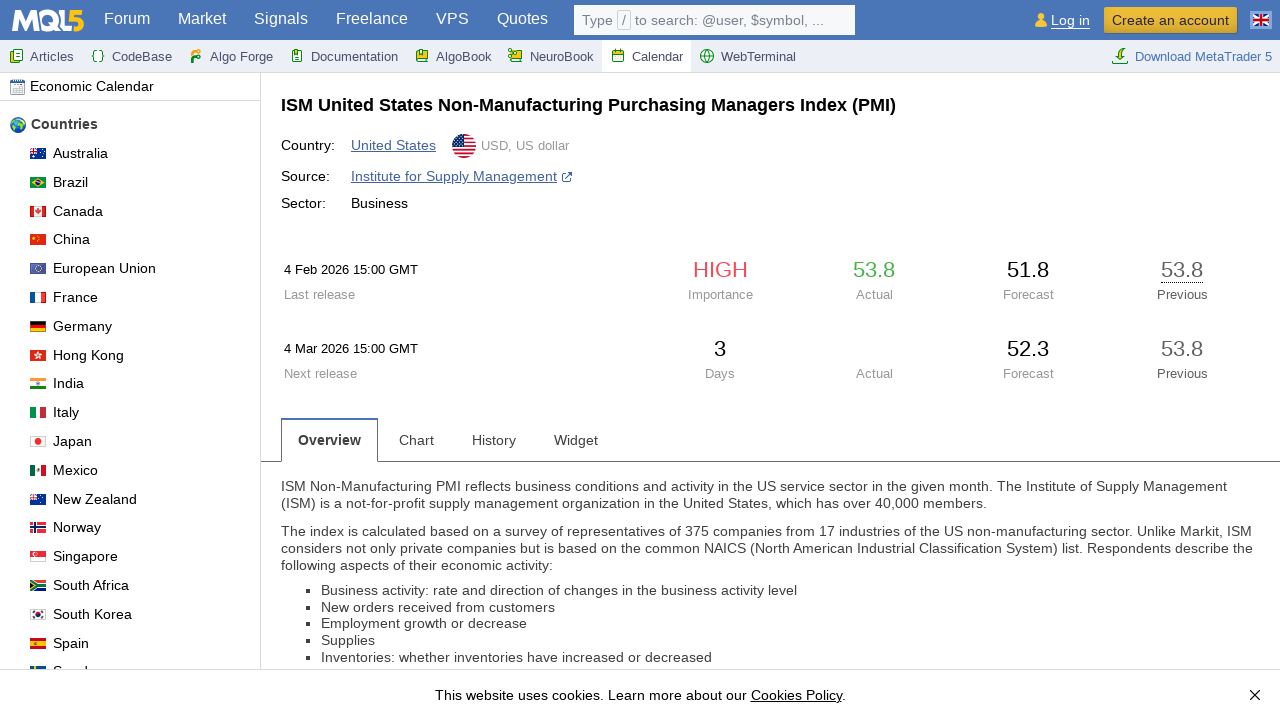

Clicked the History tab to view historical data at (494, 440) on xpath=//*[@id="calendar-tabs"]/li[3]
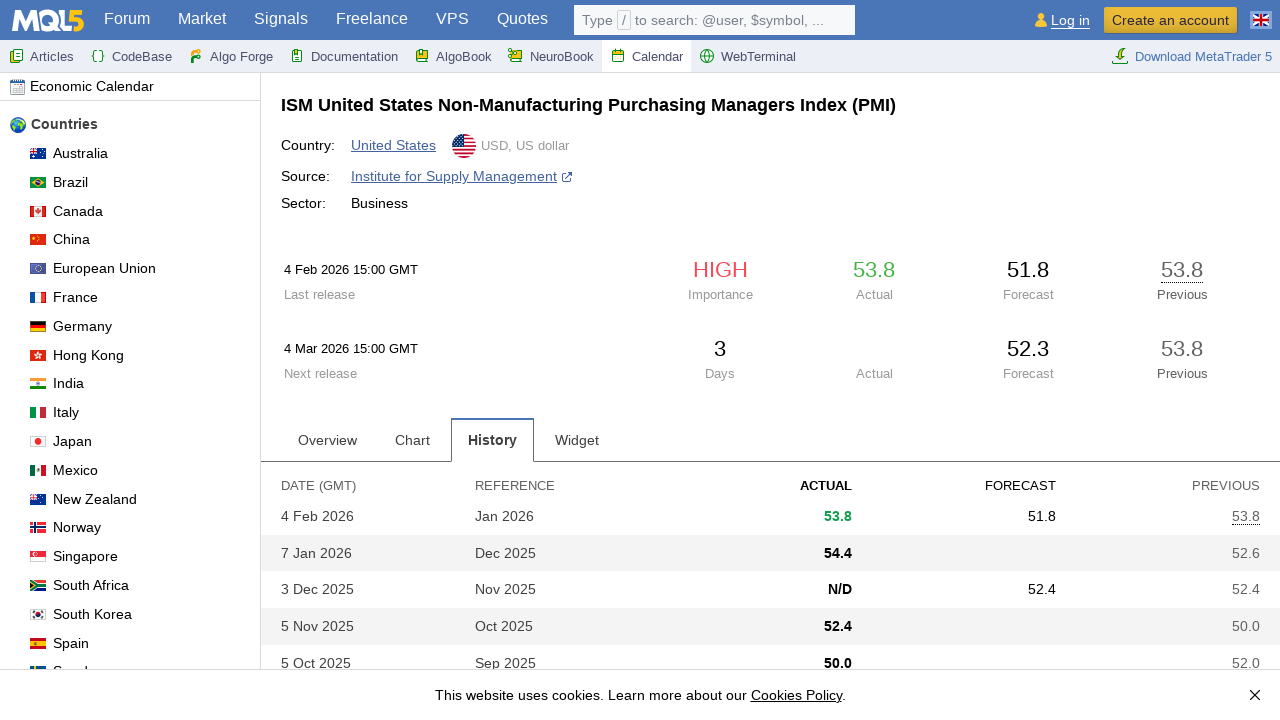

Verified export button is present in historical data section
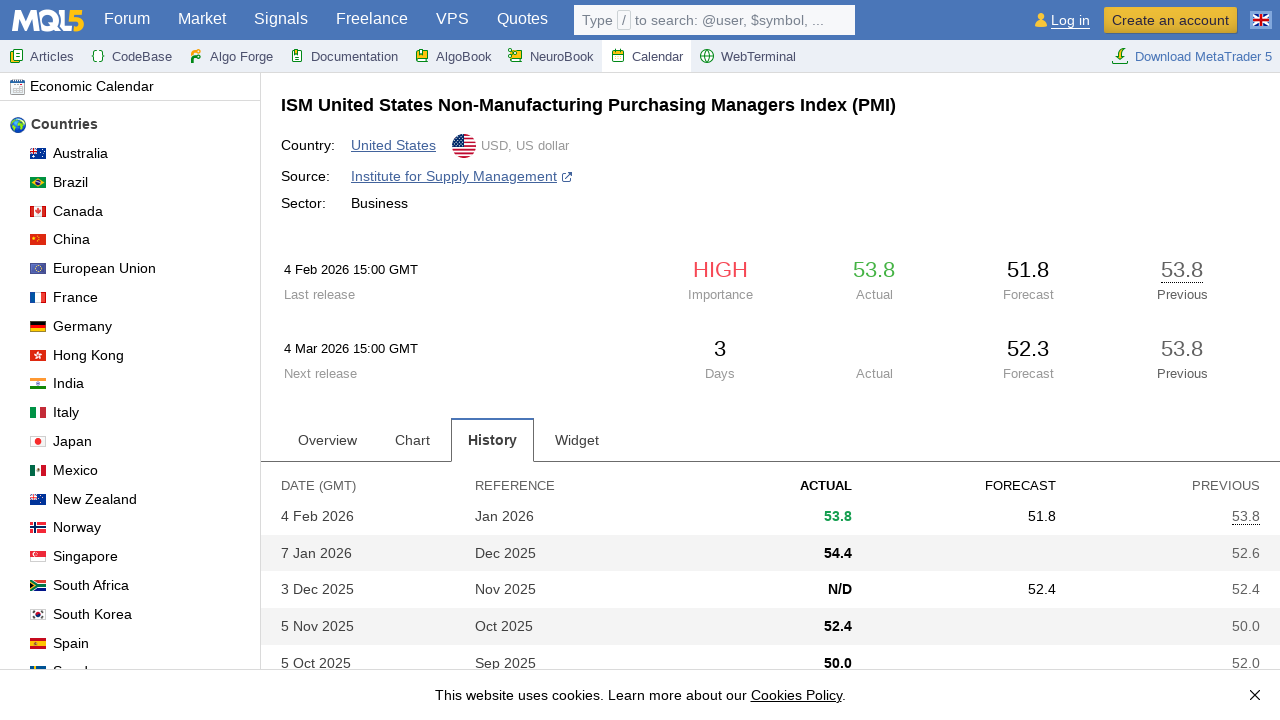

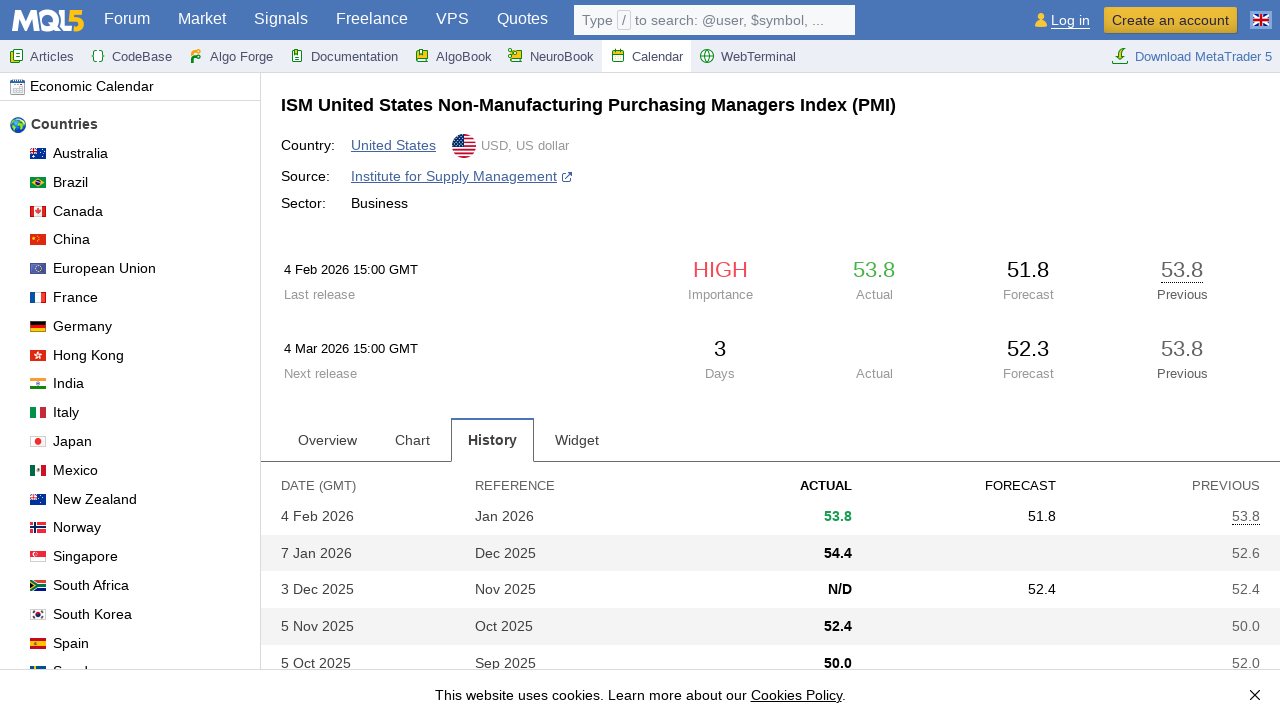